Tests successful contact form submission by filling in all mandatory fields and verifying the submission success message.

Starting URL: https://jupiter.cloud.planittesting.com/

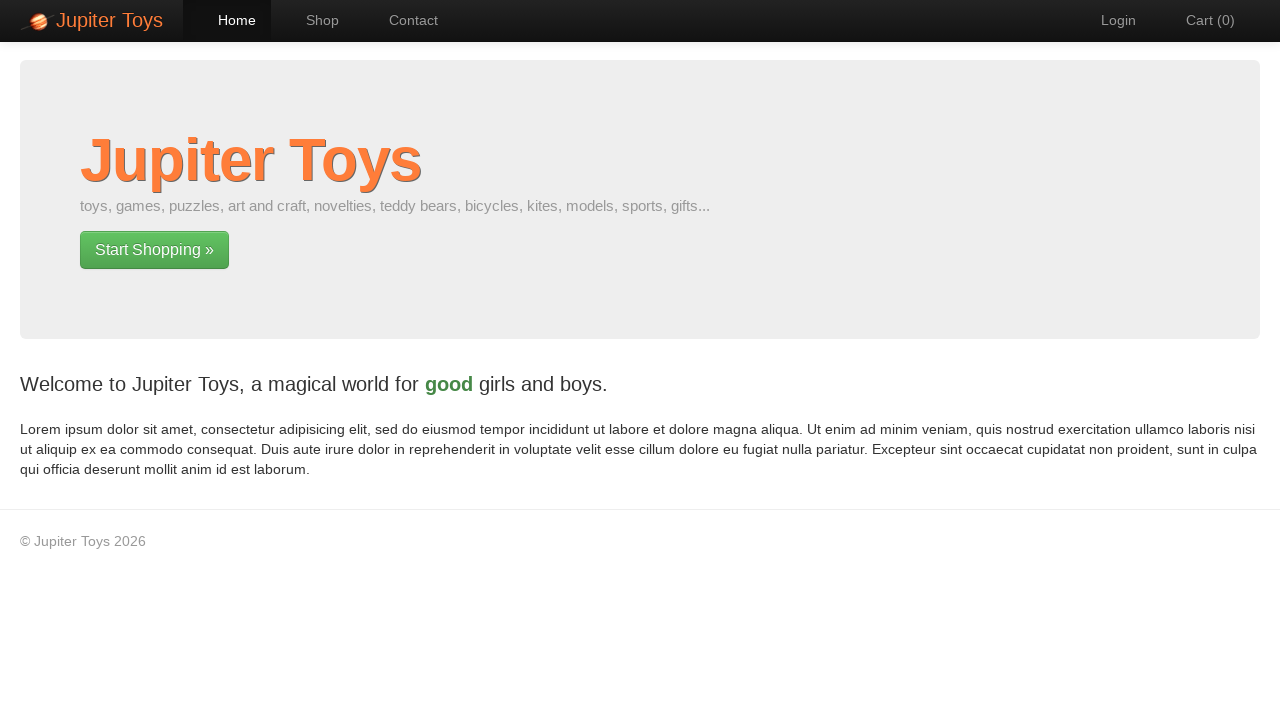

Clicked on Contact page link at (404, 20) on a[href='#/contact']
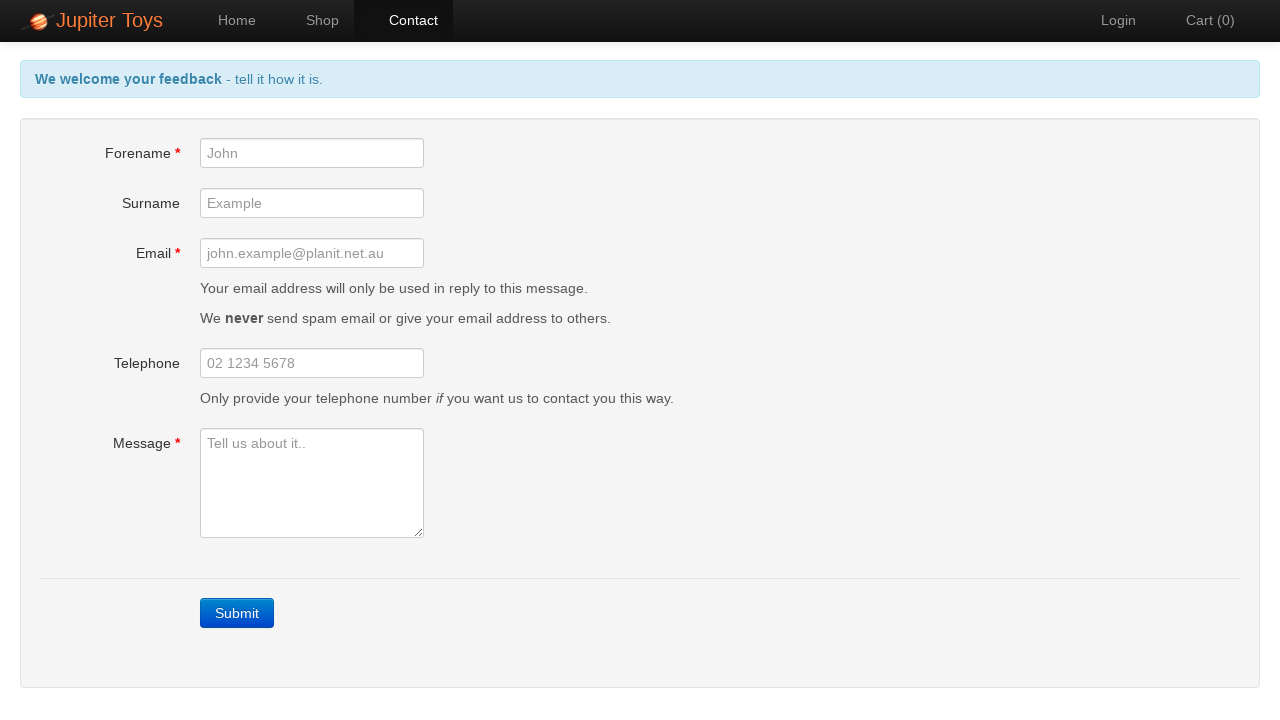

Filled forename field with 'Fore Name' on #forename
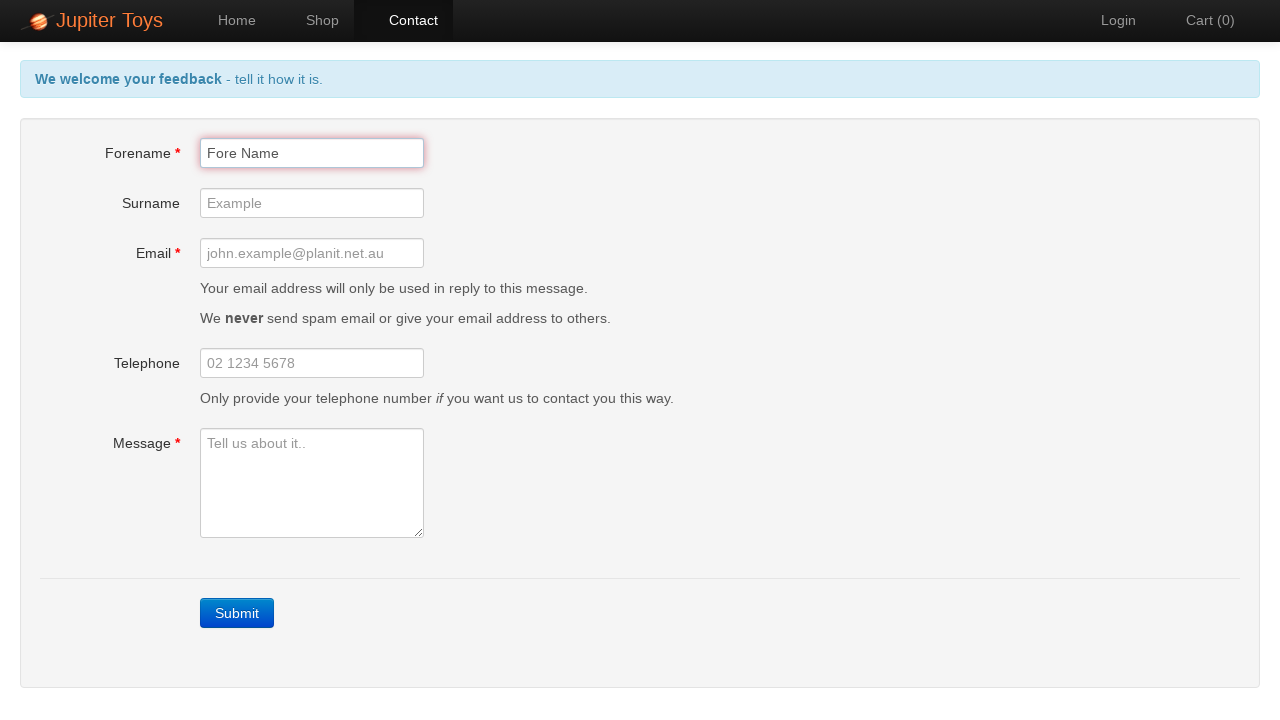

Filled email field with 'Email@email.com' on #email
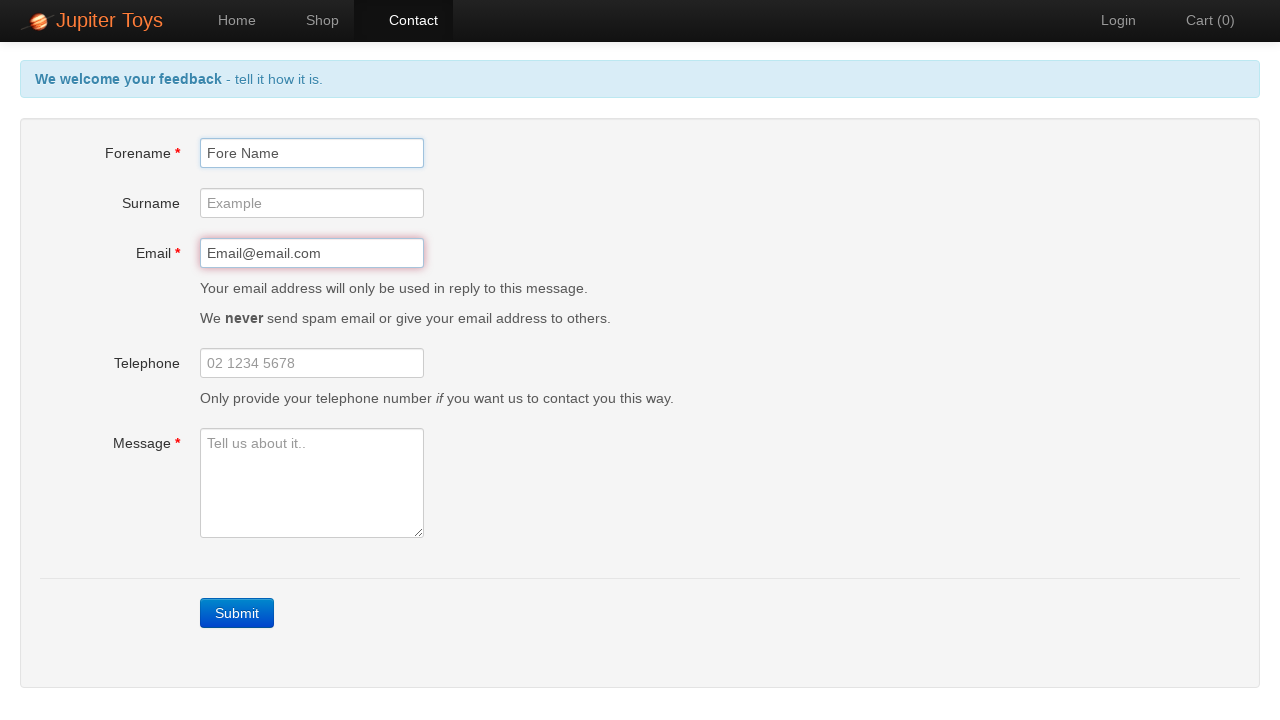

Filled message field with 'Message here' on #message
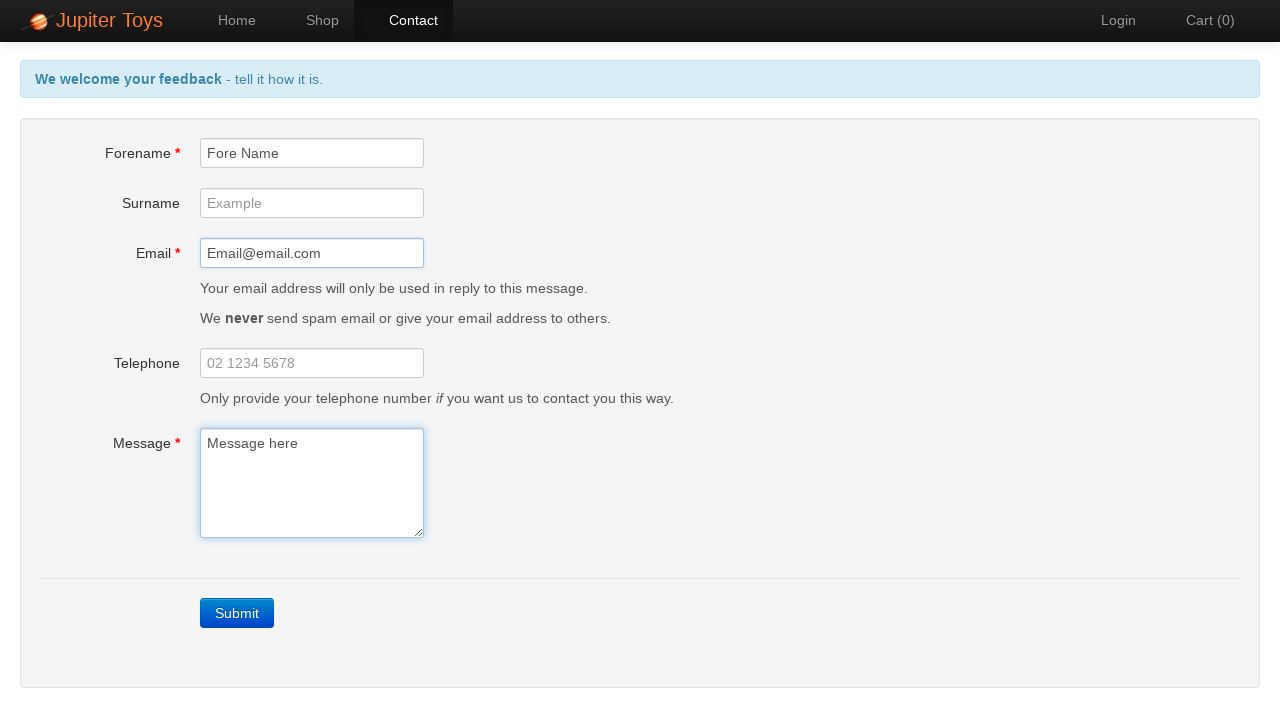

Clicked contact form submit button at (237, 613) on a.btn-contact
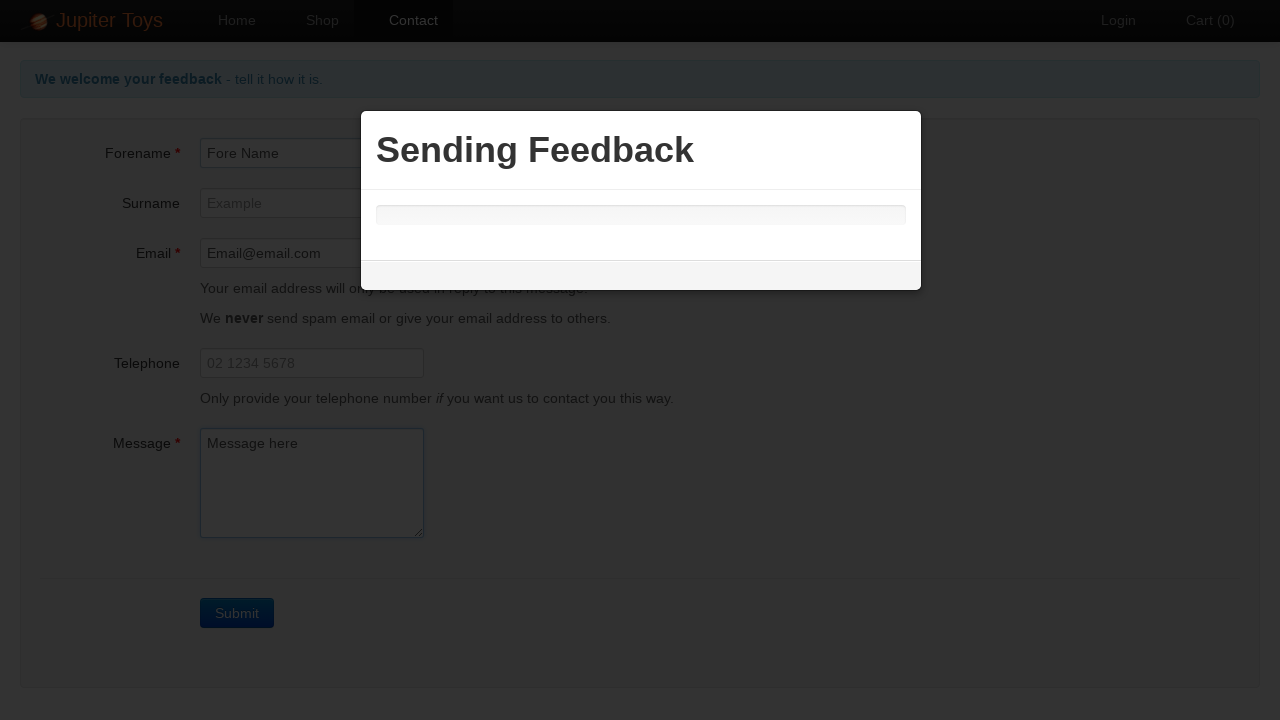

Submission success message appeared
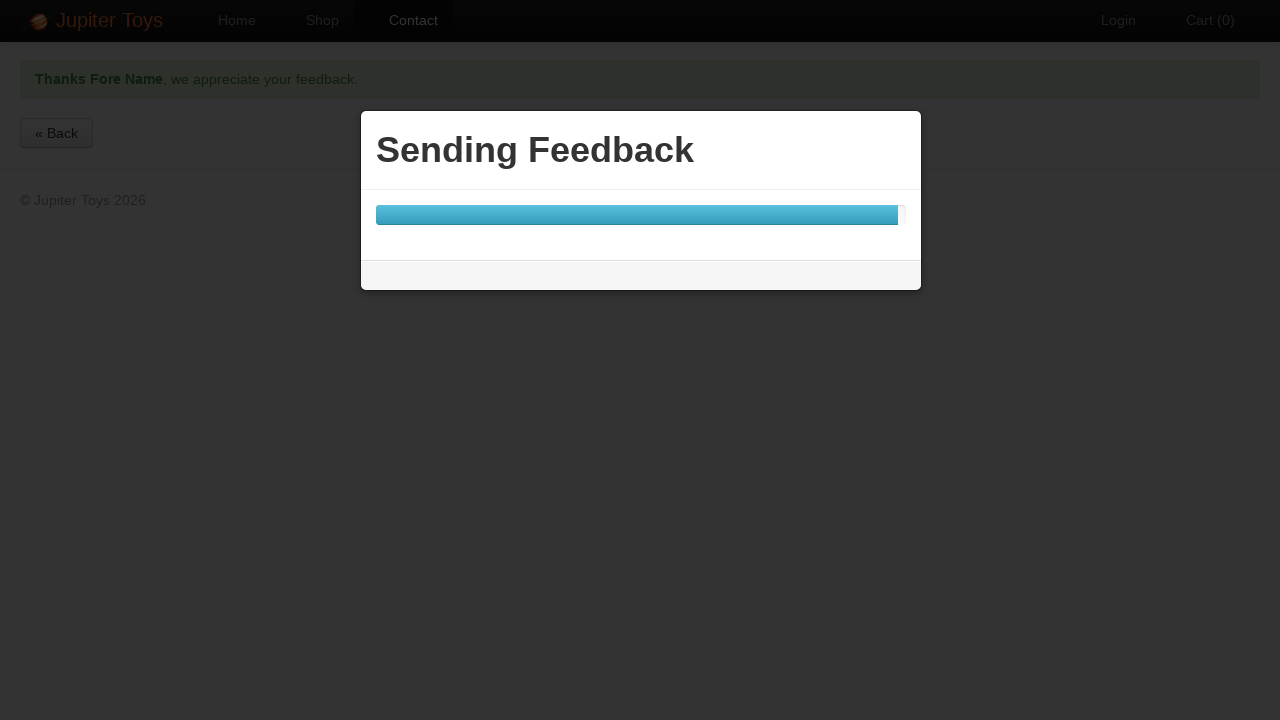

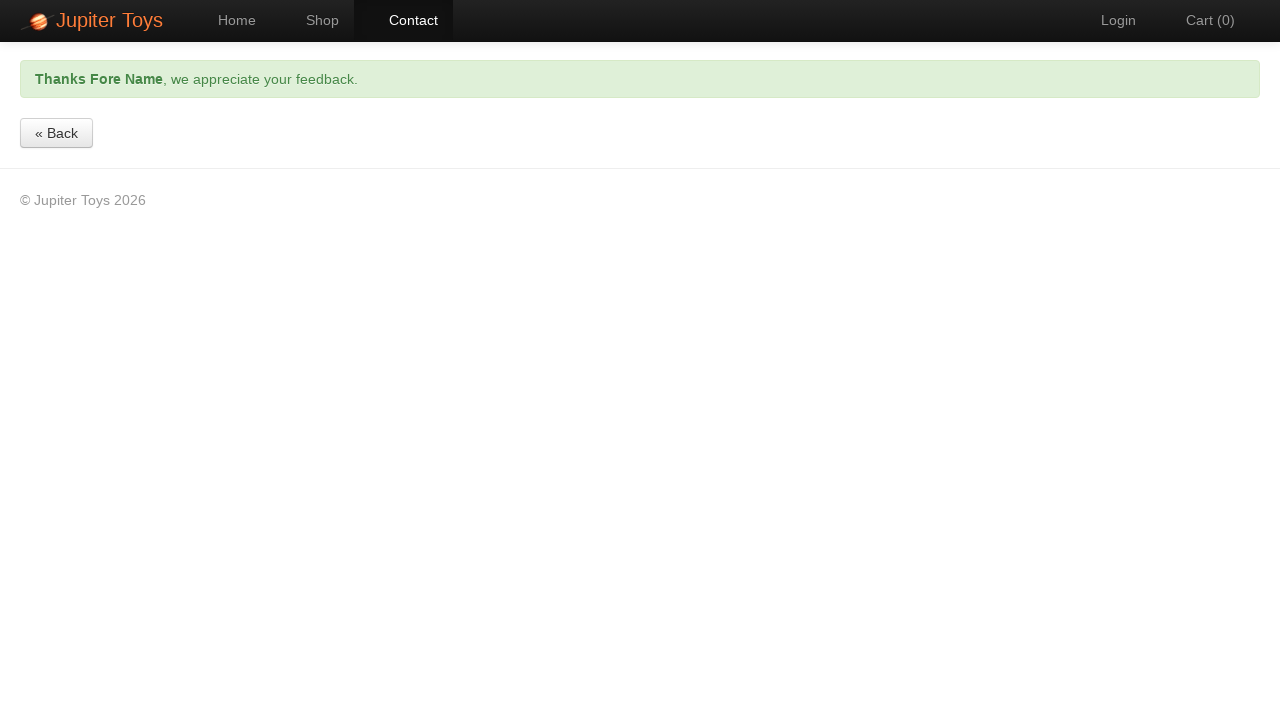